Tests window switching functionality by clicking a link that opens a new window, then switching to the new window and verifying its title

Starting URL: https://the-internet.herokuapp.com/windows

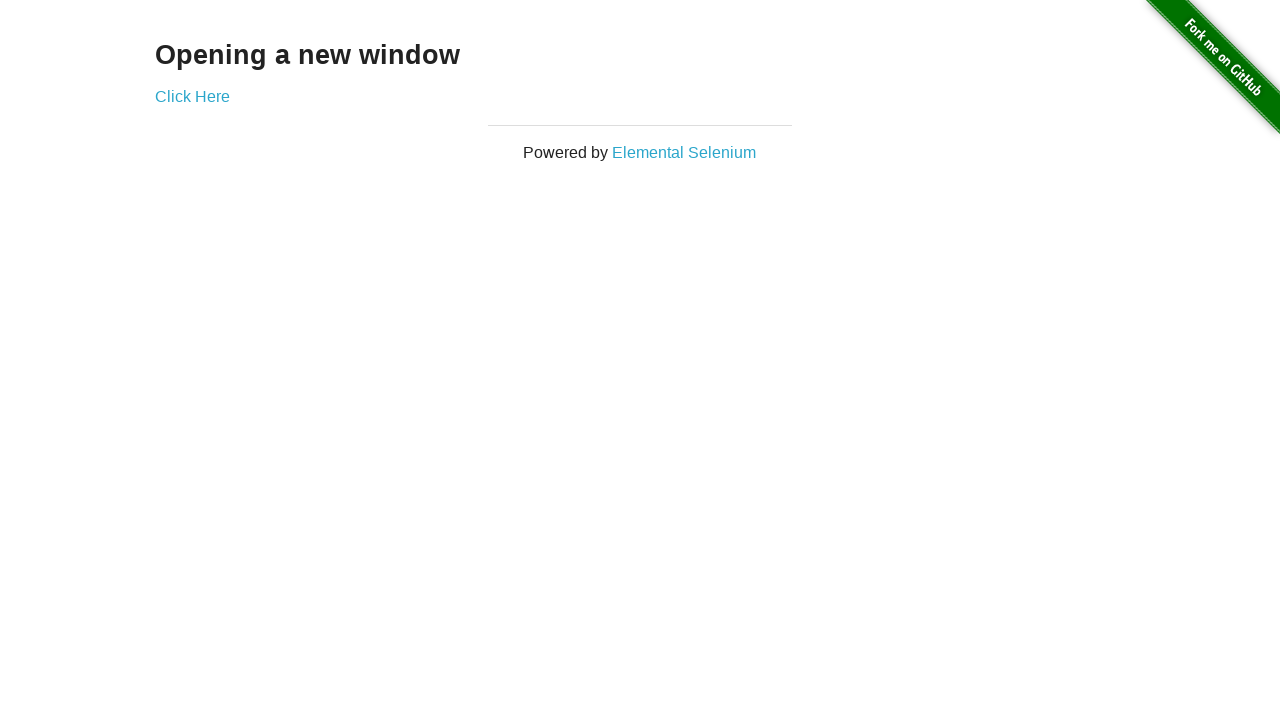

Waited for 'Opening a new window' text on initial page
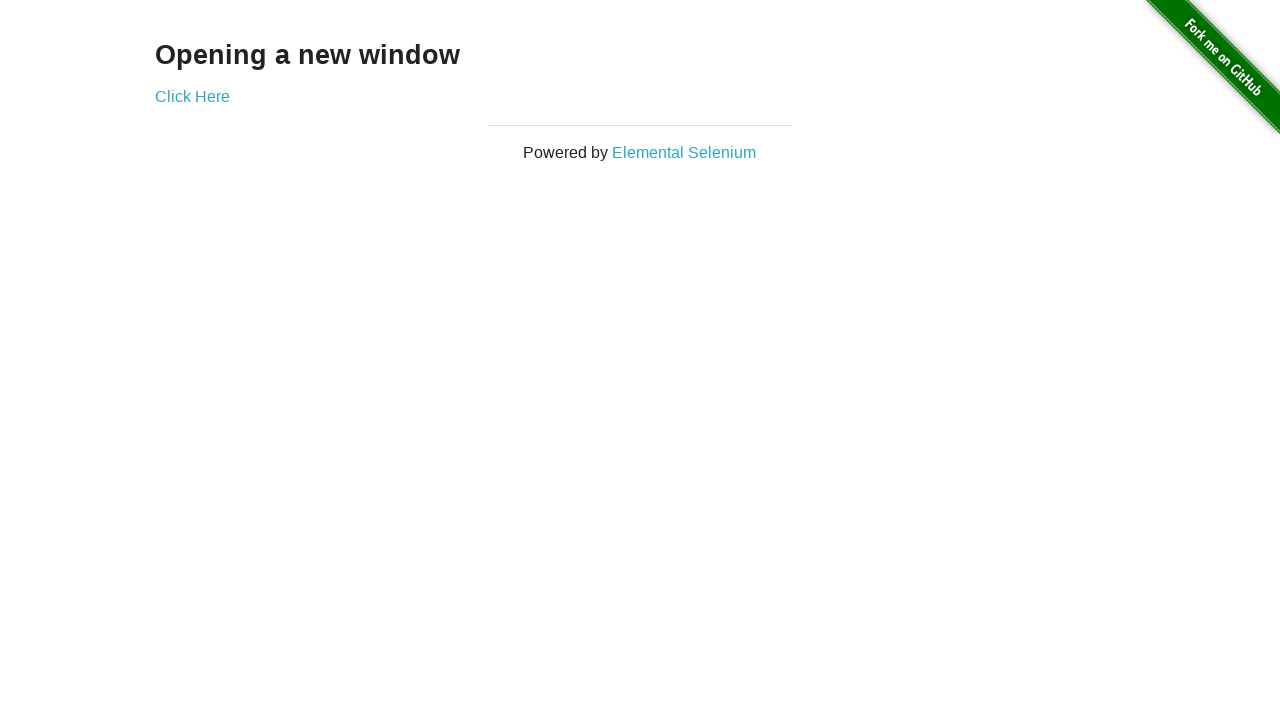

Clicked 'Click Here' link to open new window at (192, 96) on text=Click Here
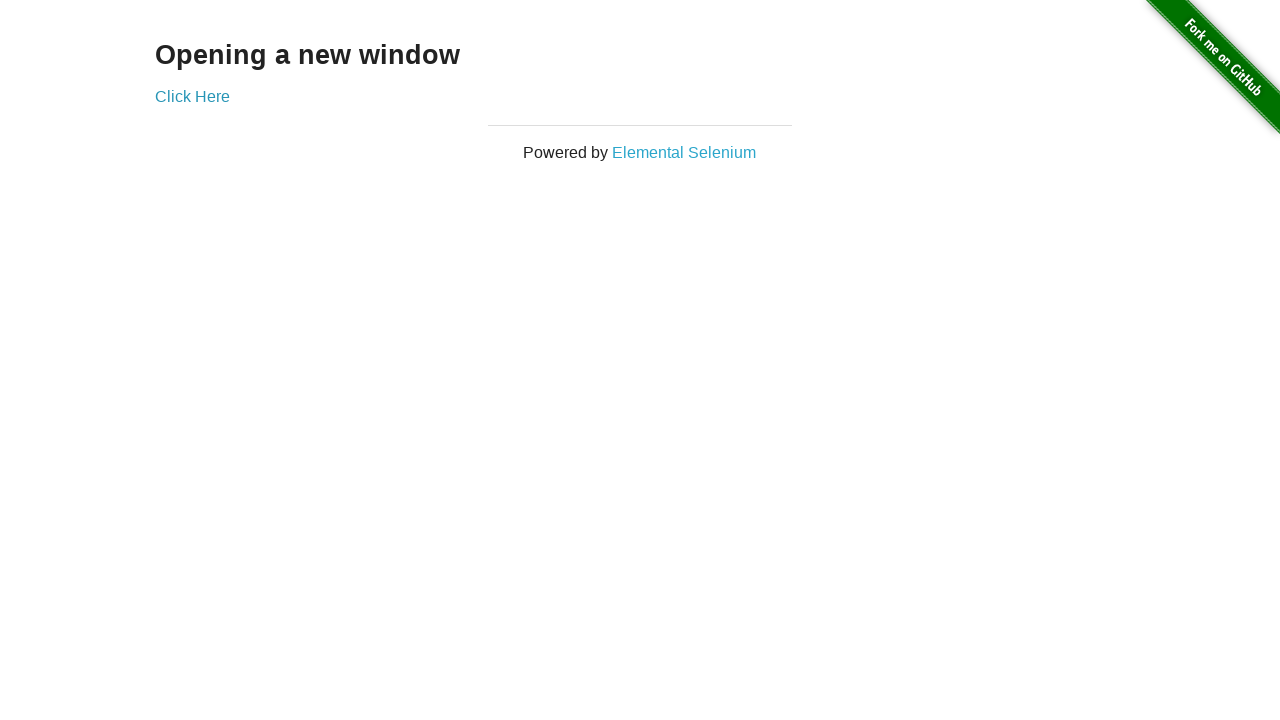

Captured new window page object
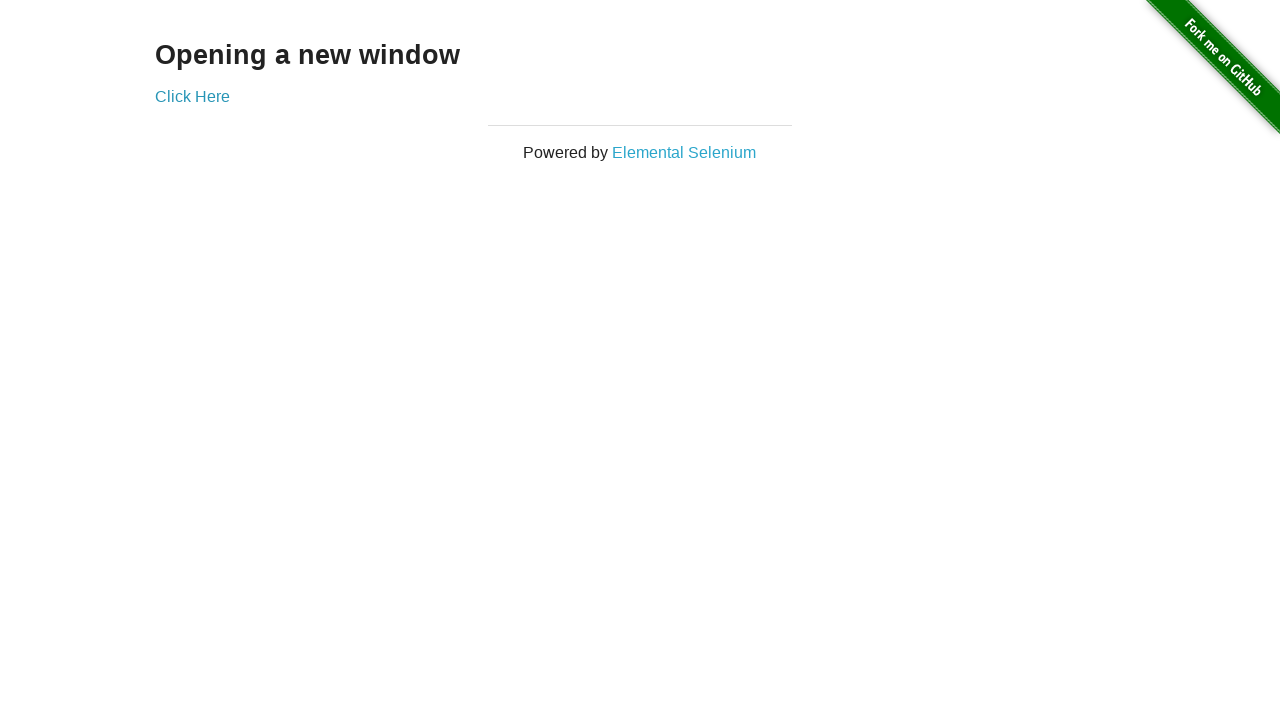

Waited for new window to fully load
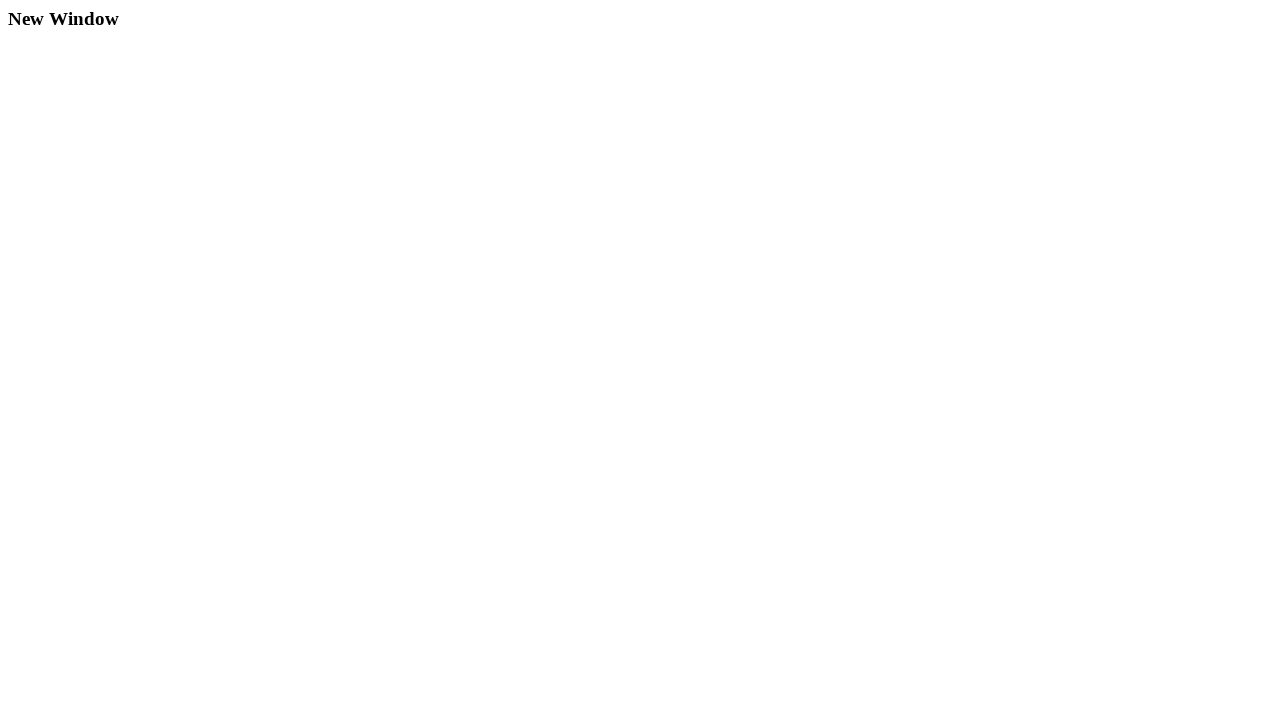

Verified new window title is 'New Window'
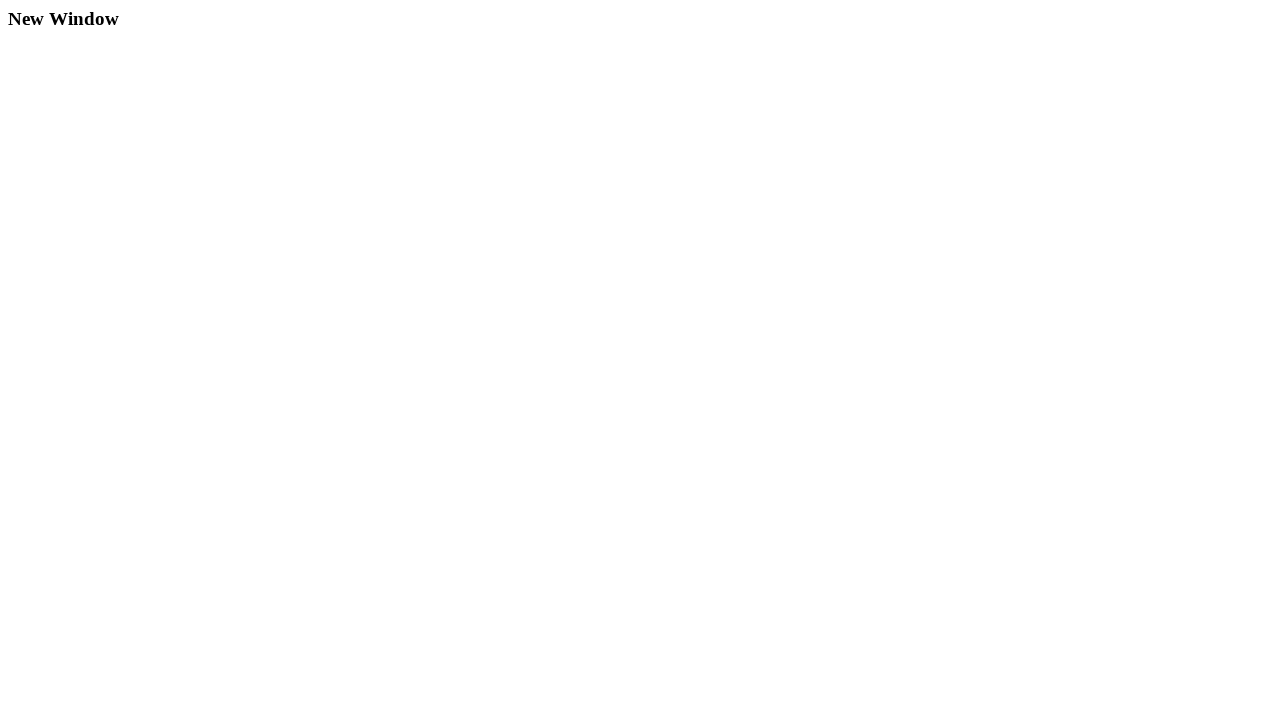

Waited for 'New Window' text to appear on new page
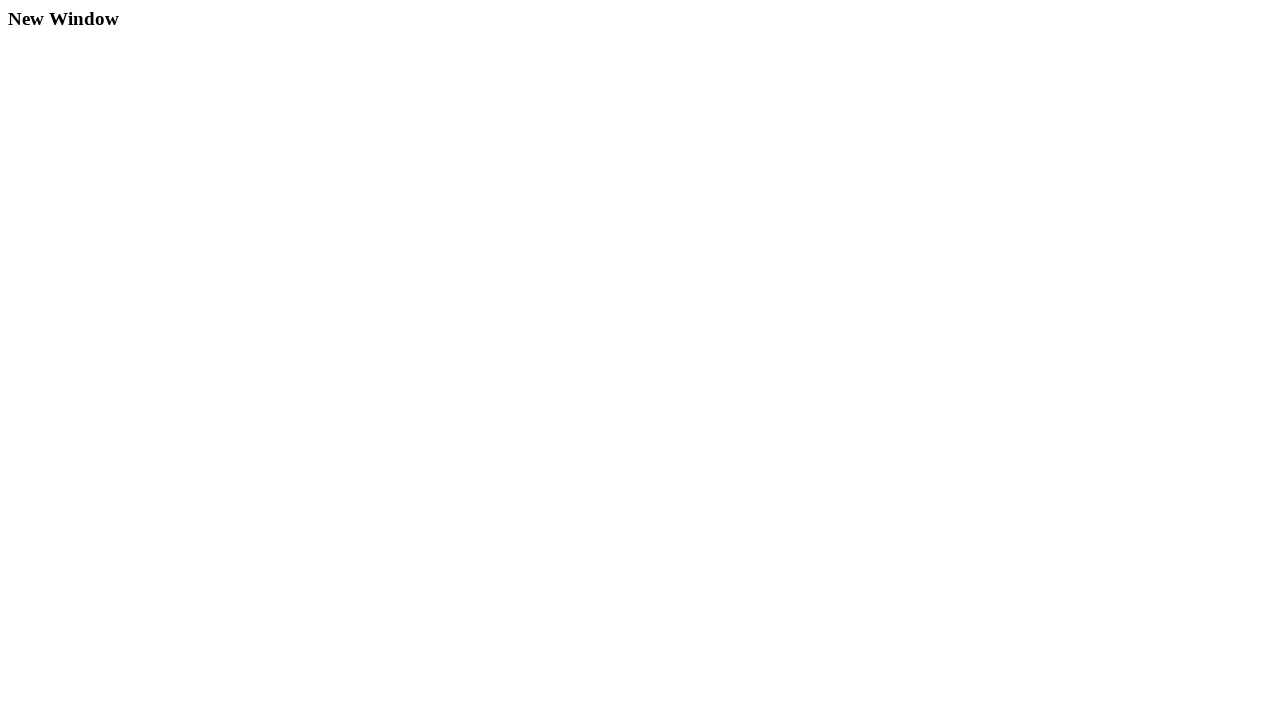

Verified original page title is 'The Internet'
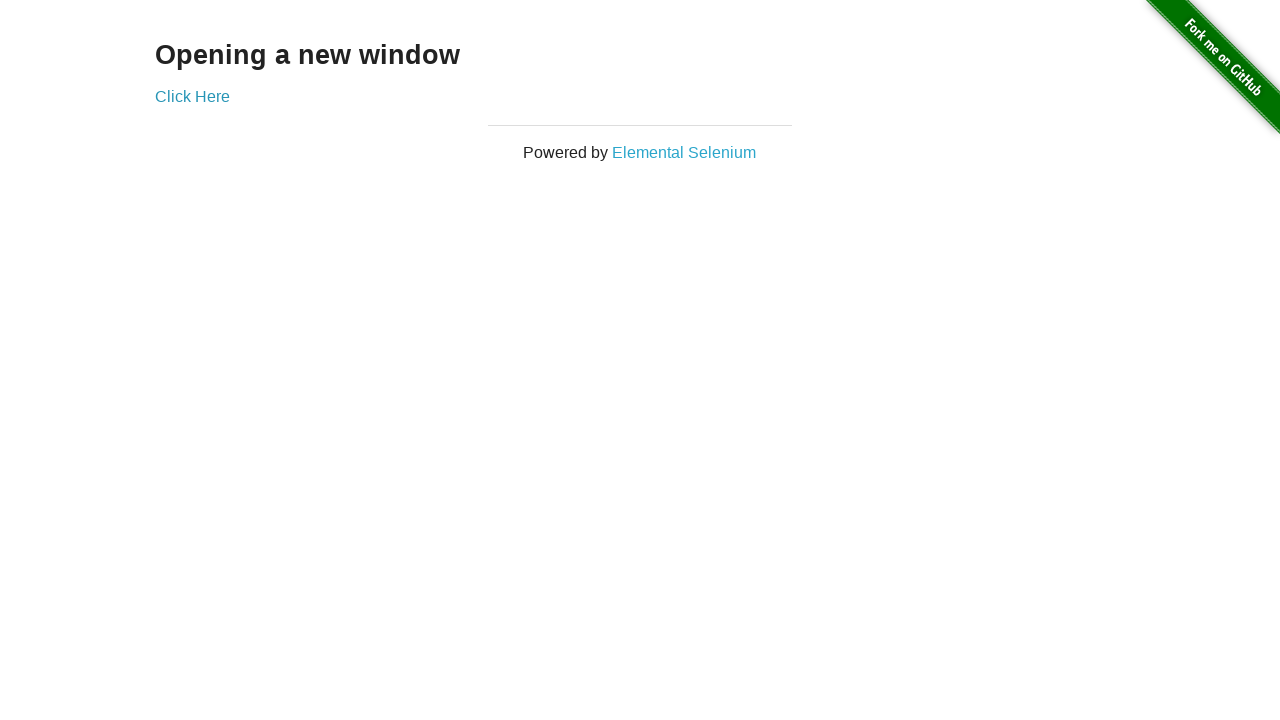

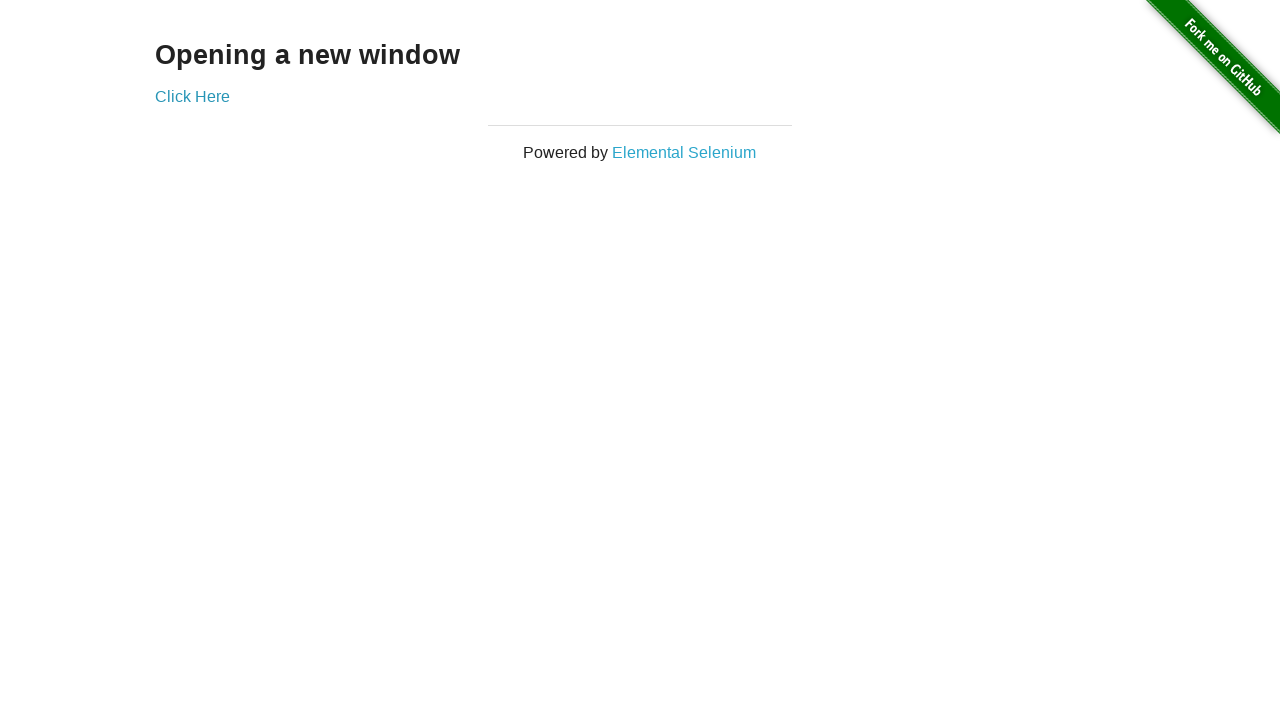